Tests the Input Form Submit functionality on LambdaTest Selenium Playground by filling out all form fields (name, email, password, company, website, country, city, address, state, zip code) and verifying the success message after submission.

Starting URL: https://www.lambdatest.com/selenium-playground/

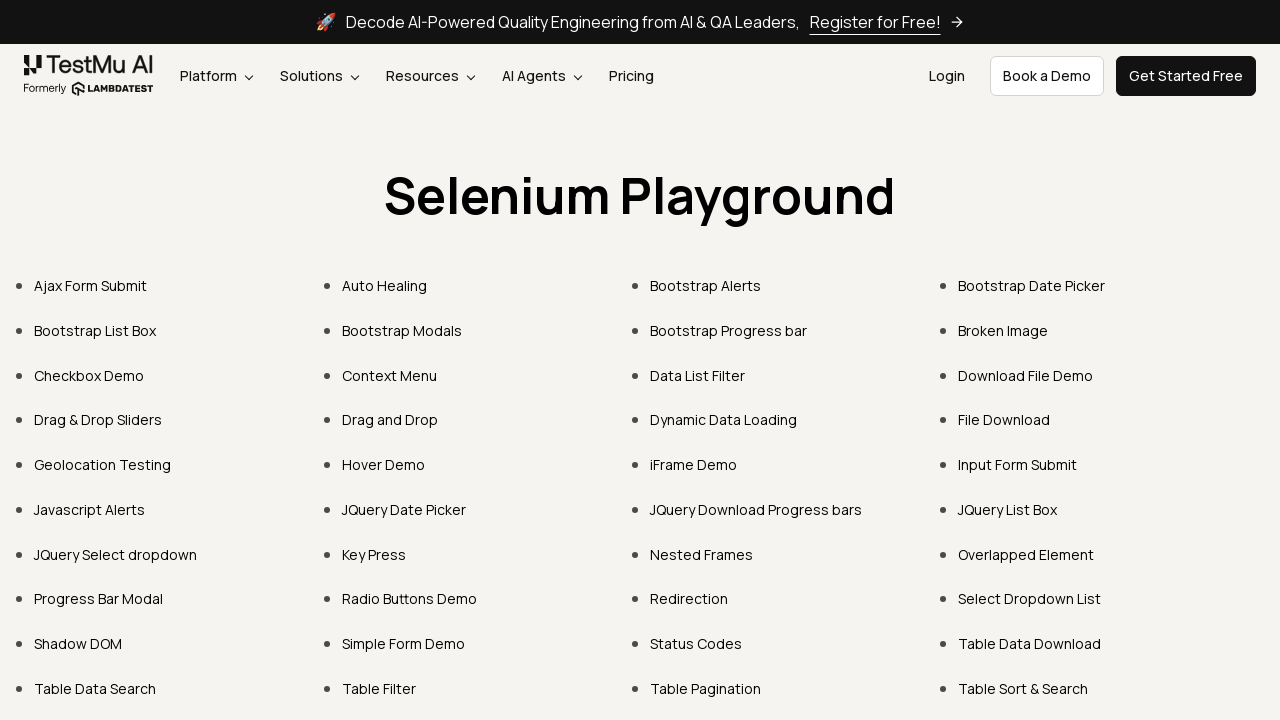

Clicked on 'Input Form Submit' link at (1018, 464) on xpath=//li//a[contains(text(),'Input Form Submit')]
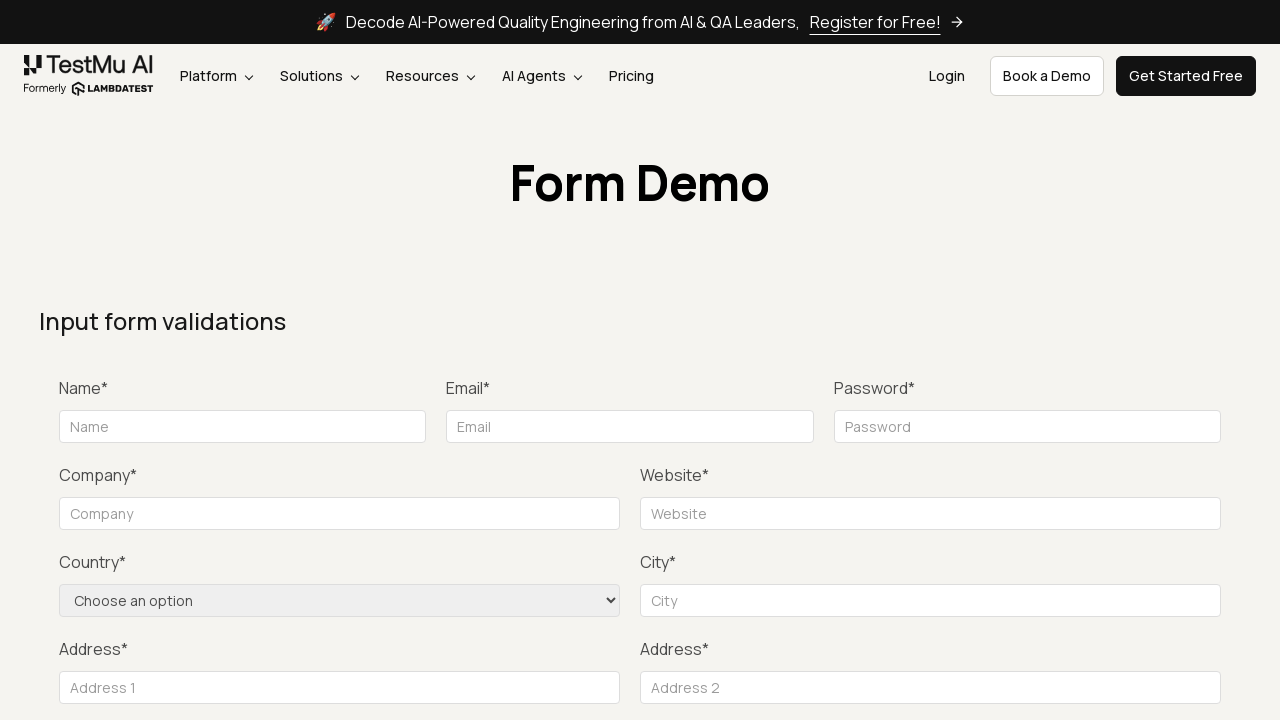

Form loaded - name field is visible
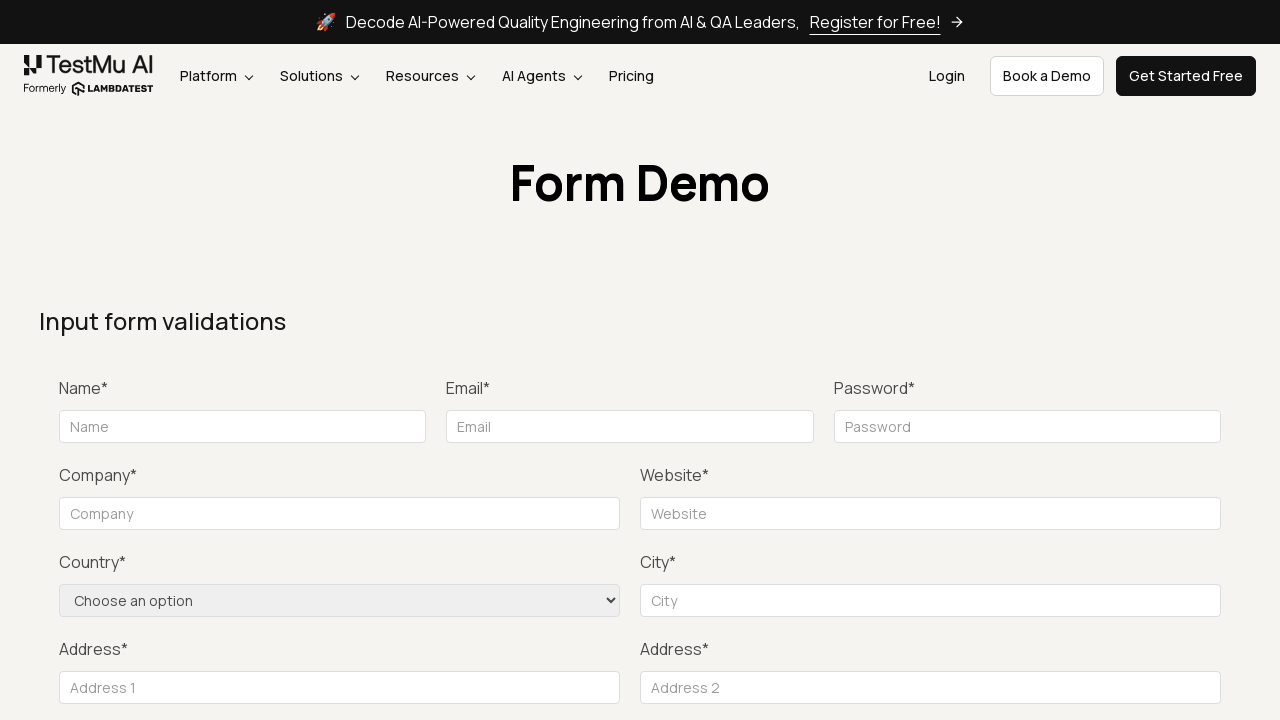

Filled name field with 'Carlos' on #name
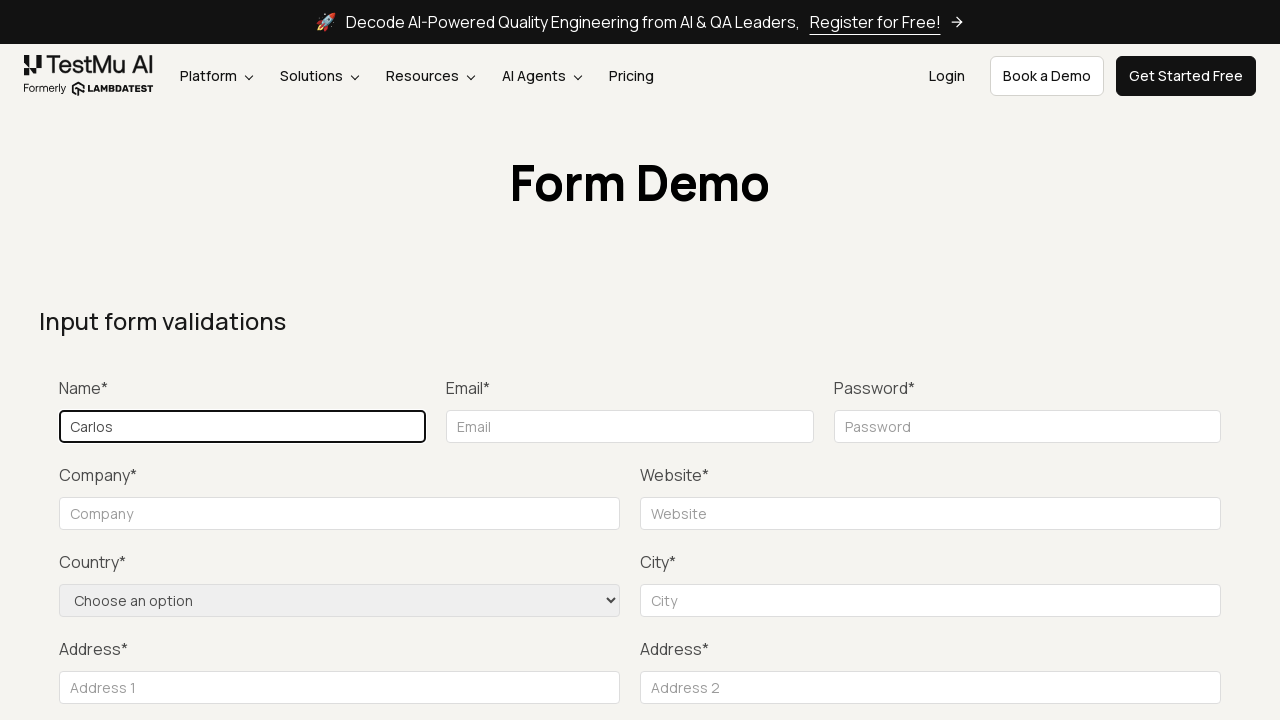

Filled email field with 'carlos.martinez87@example.com' on input[placeholder='Email']
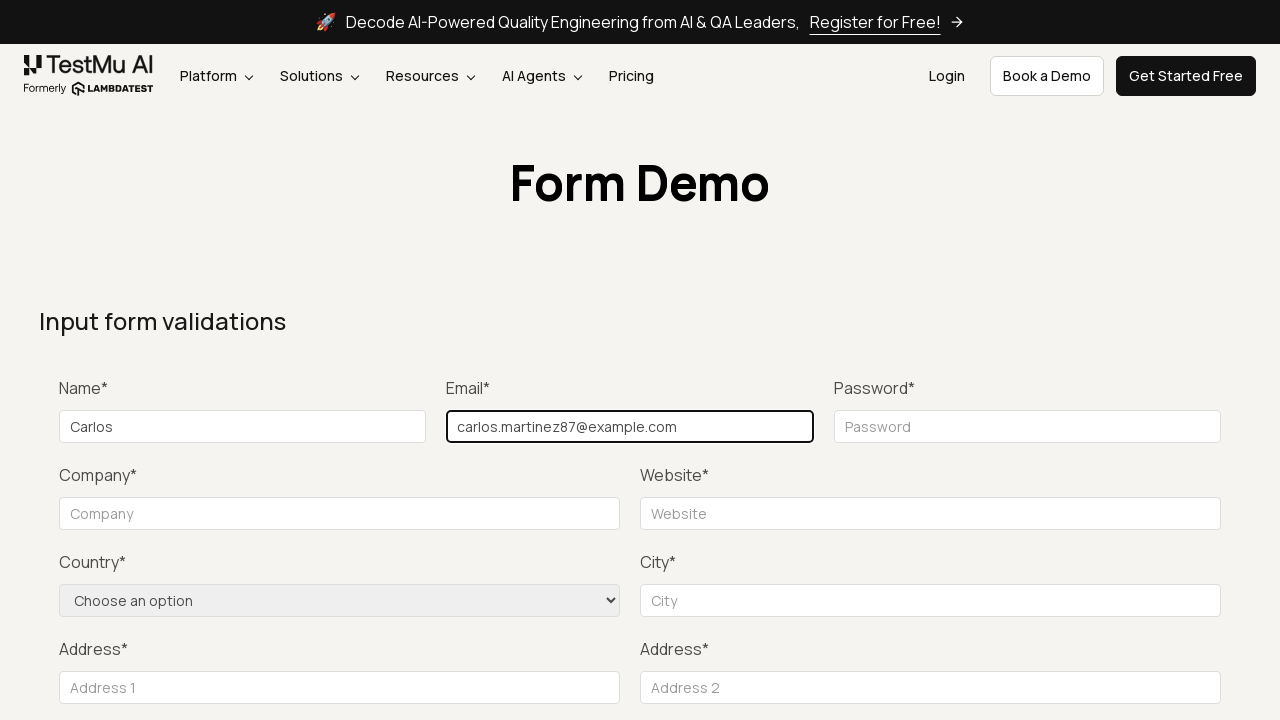

Filled password field with 'Secure#789' on input[placeholder='Password']
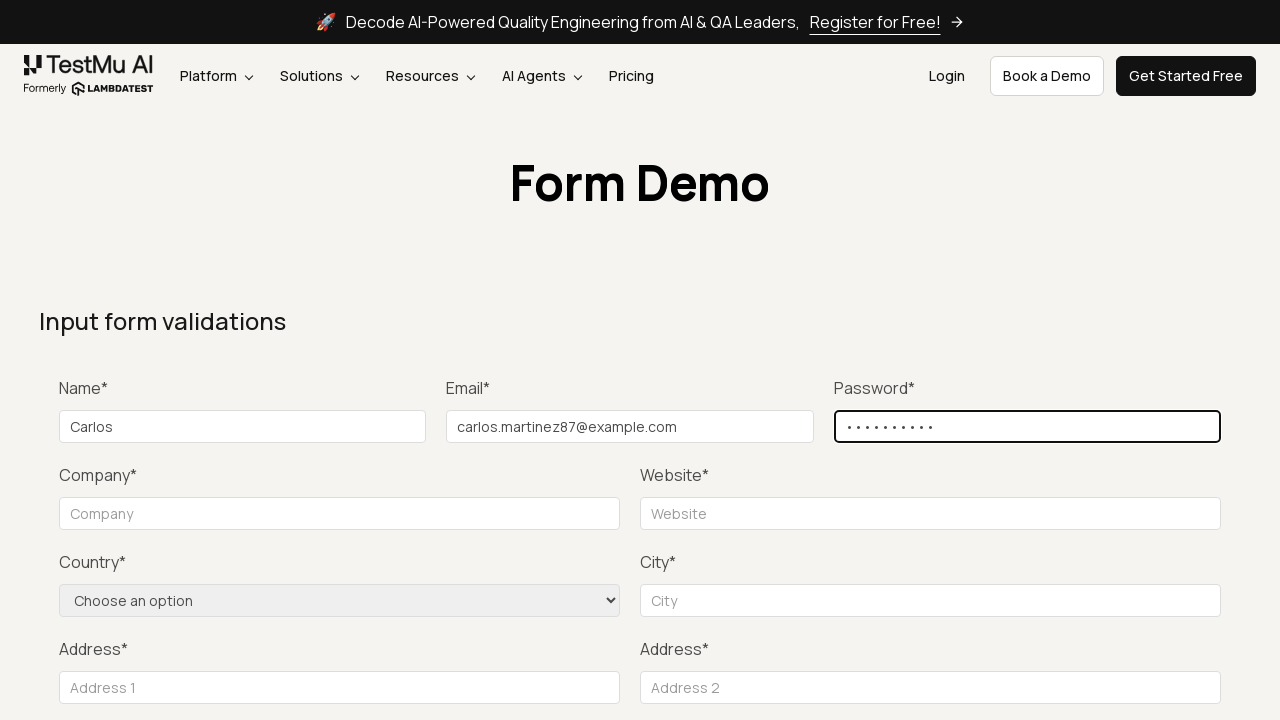

Filled company field with 'TechCorp Inc' on input[placeholder='Company']
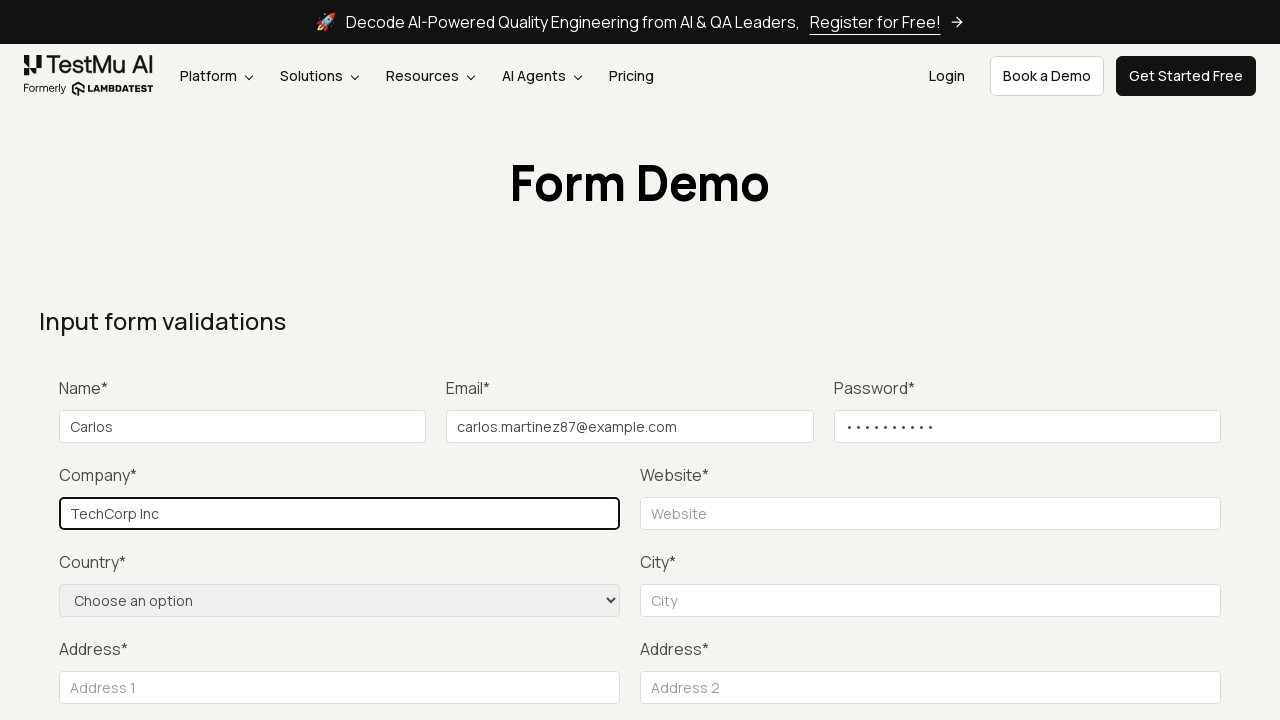

Filled website field with 'techcorp.com' on input[placeholder='Website']
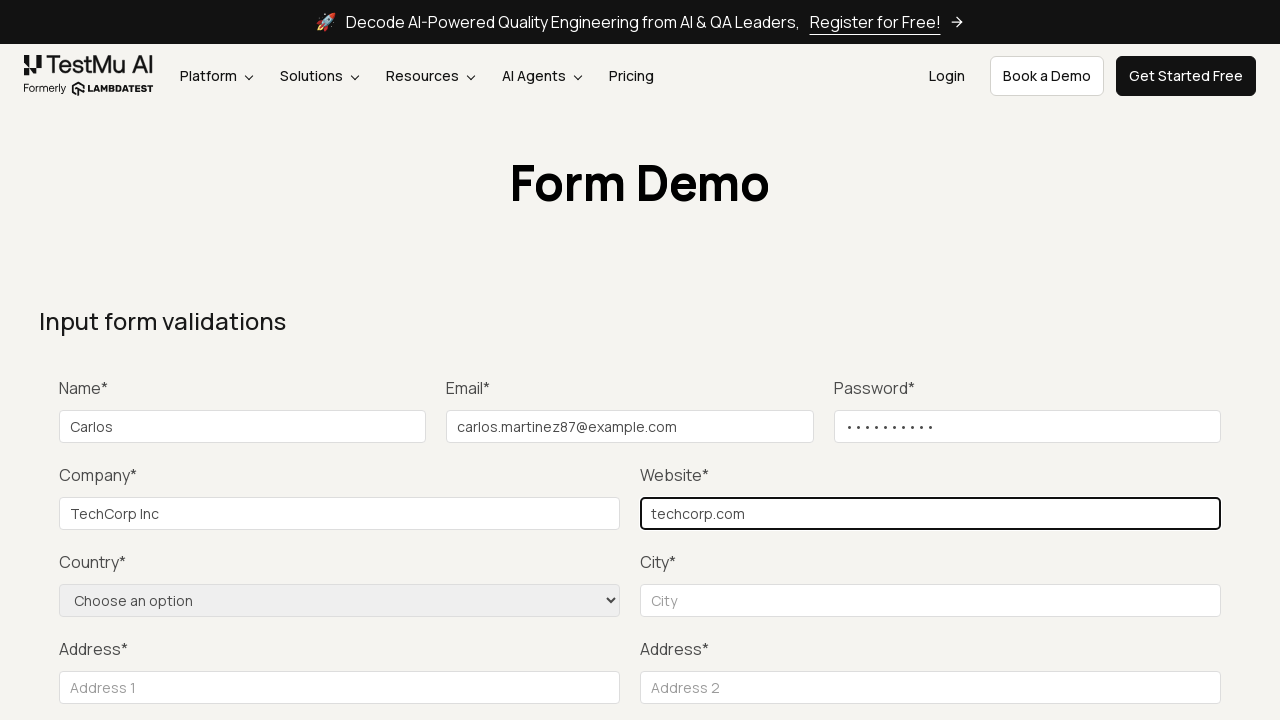

Selected 'India' from country dropdown on select[name='country']
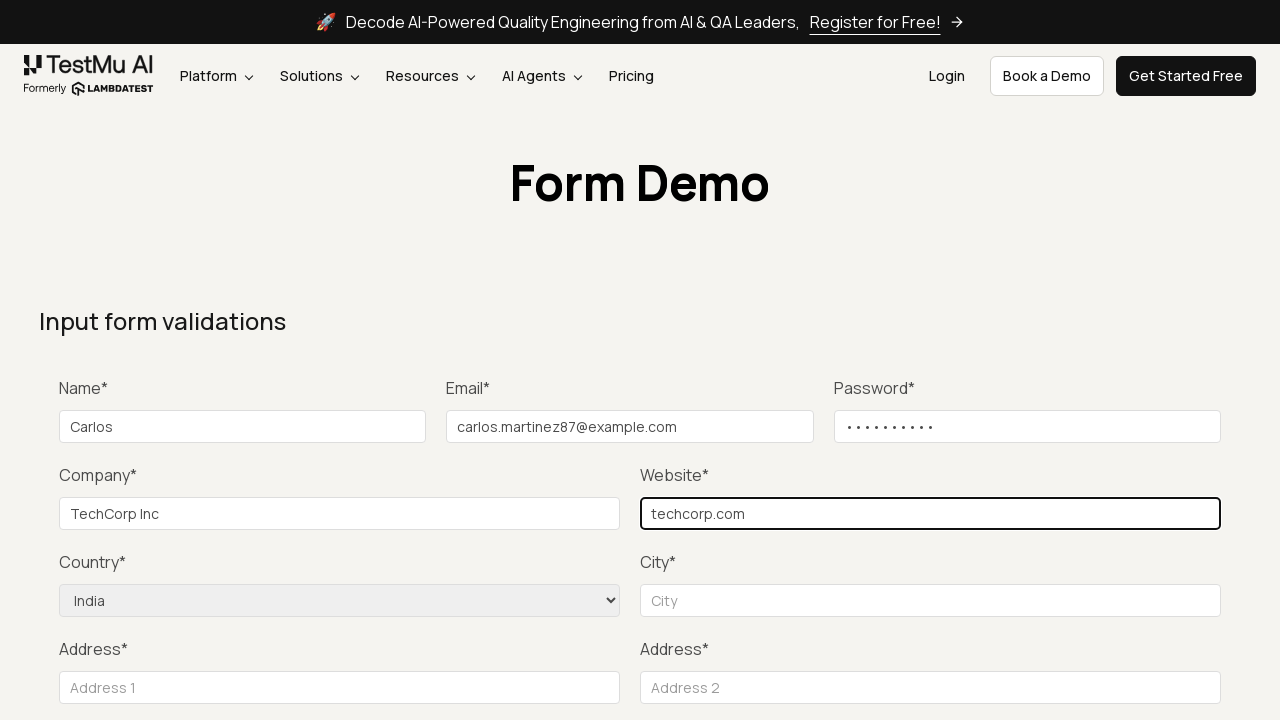

Filled city field with 'Mumbai' on input[placeholder='City']
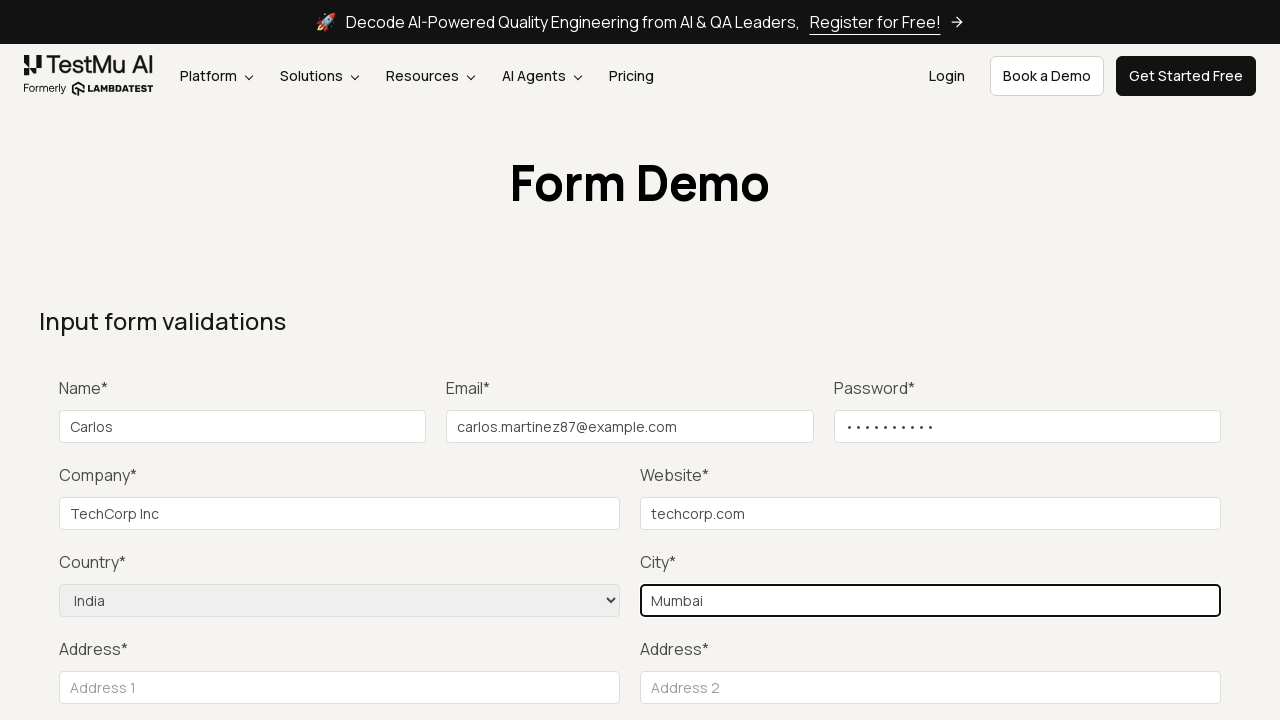

Filled address 1 field with '123 Main Street' on input[placeholder='Address 1']
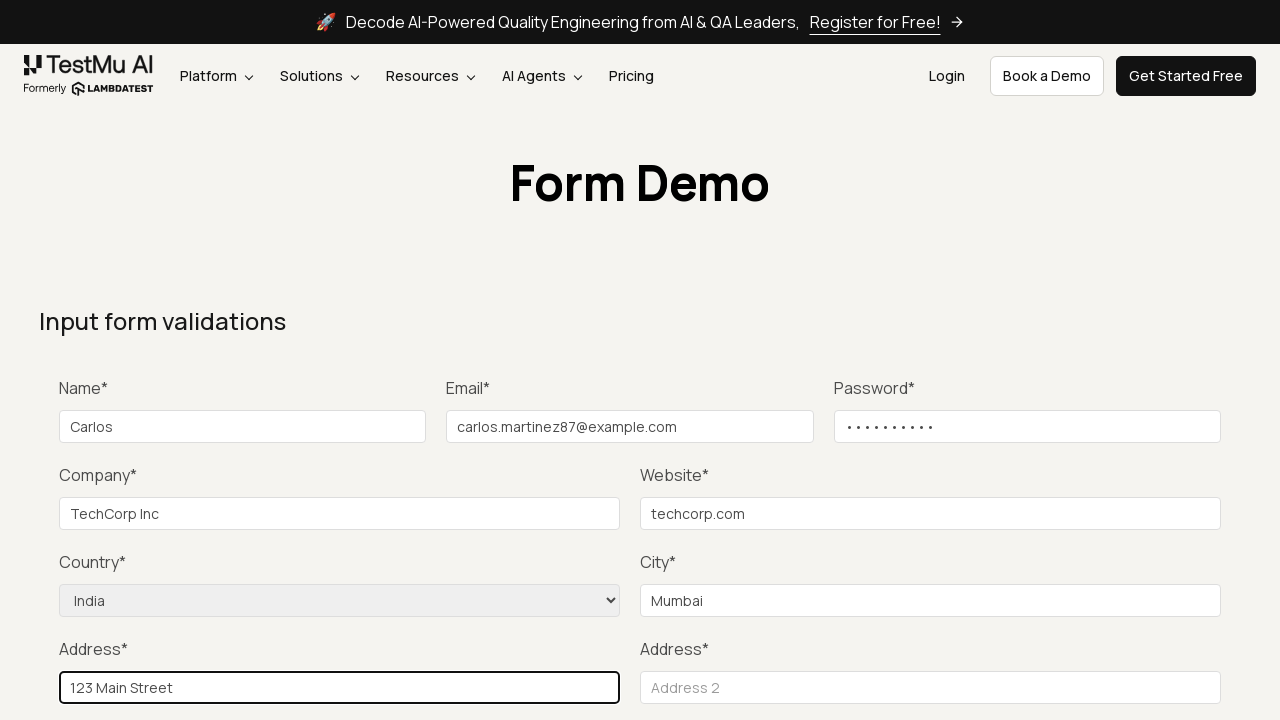

Filled address 2 field with 'Suite 456' on input[placeholder='Address 2']
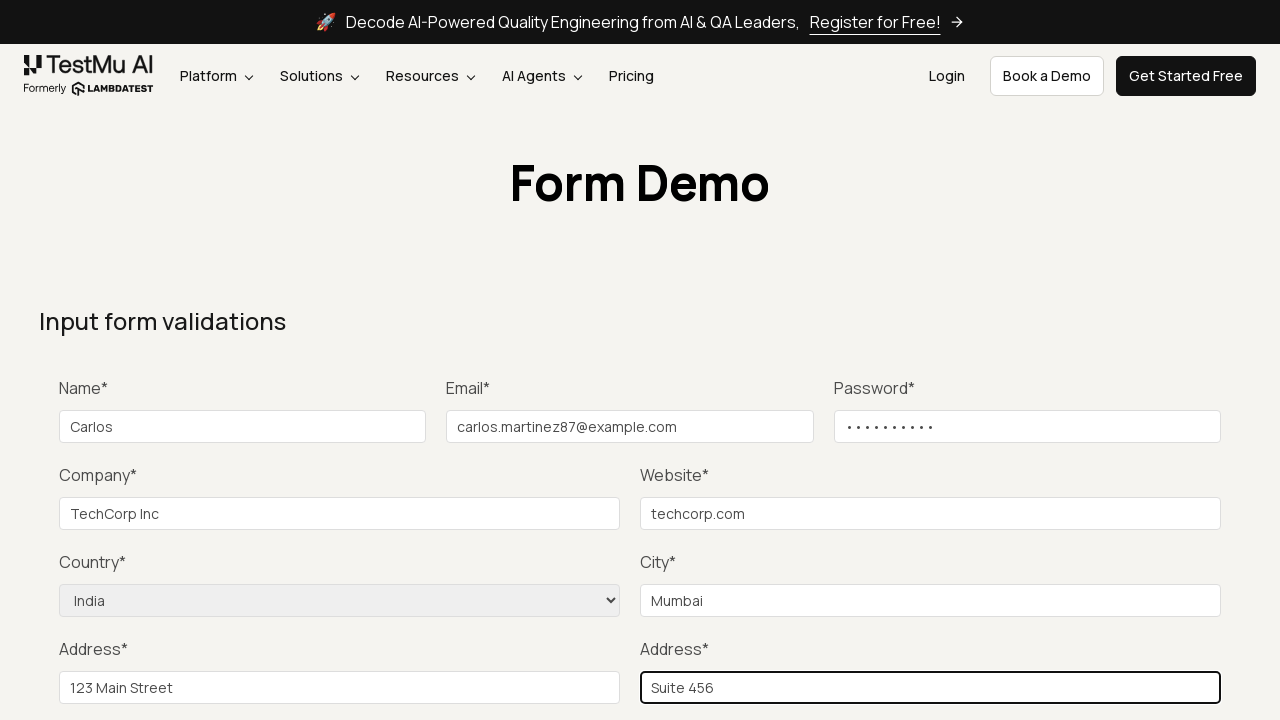

Filled state field with 'Maharashtra' on input[placeholder='State']
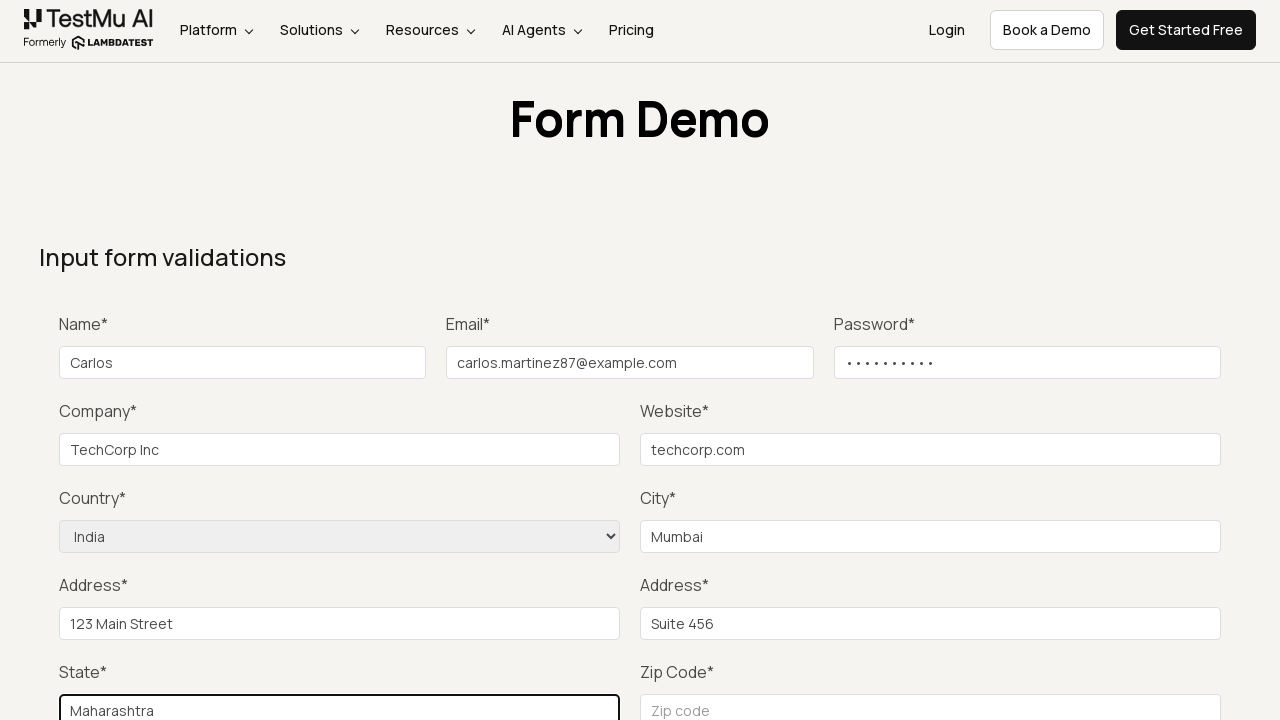

Filled zip code field with '400001' on input[placeholder='Zip code']
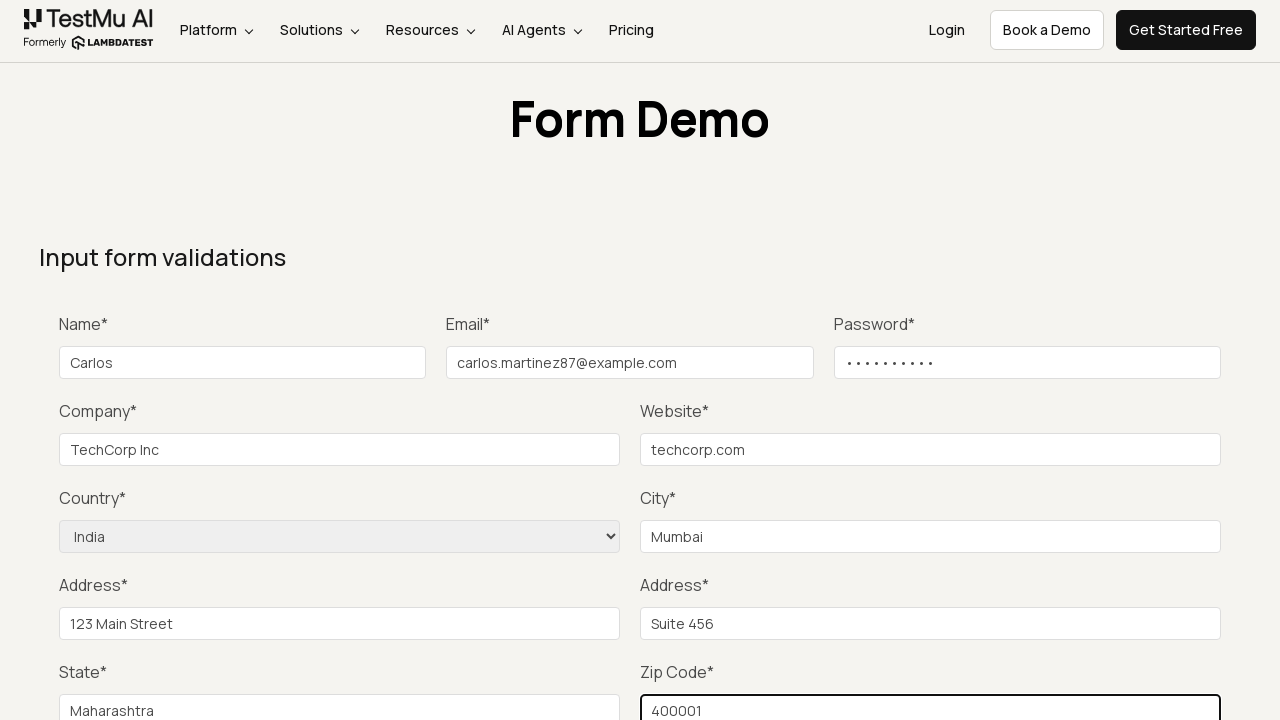

Clicked submit button to submit the form at (1131, 360) on xpath=//button[contains(text(),'Submit')]
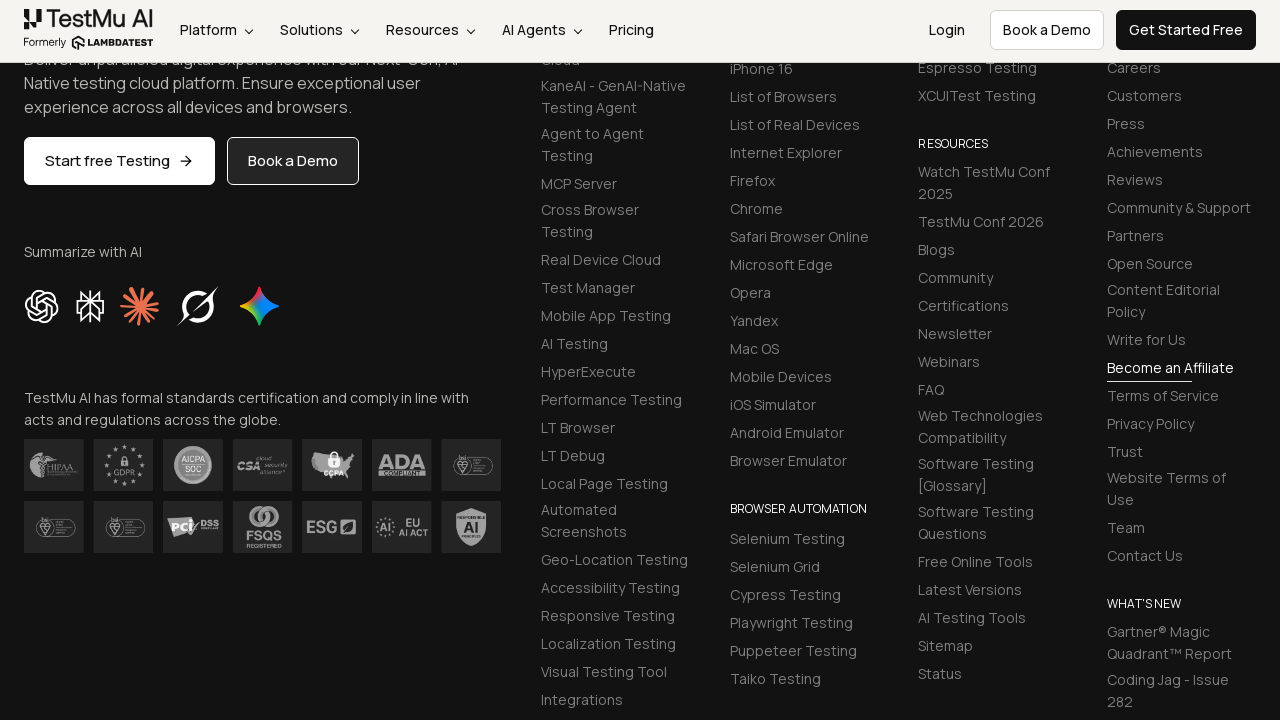

Form submission successful - success message appeared
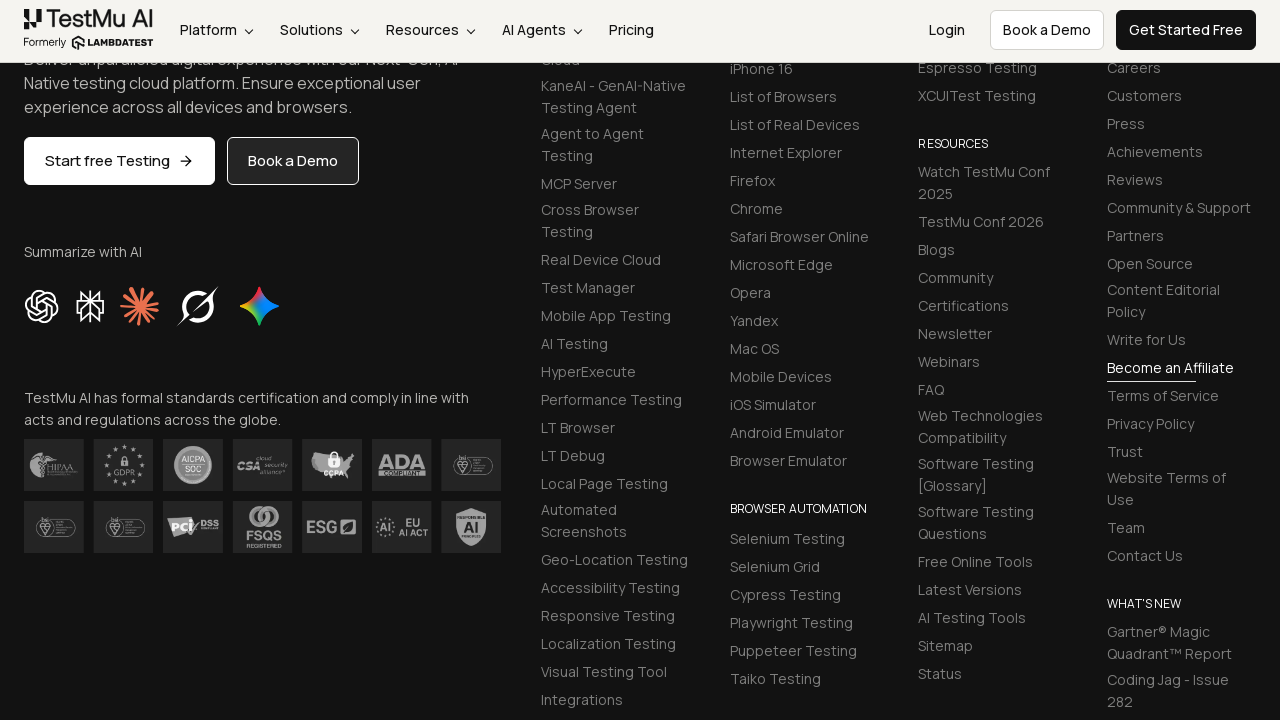

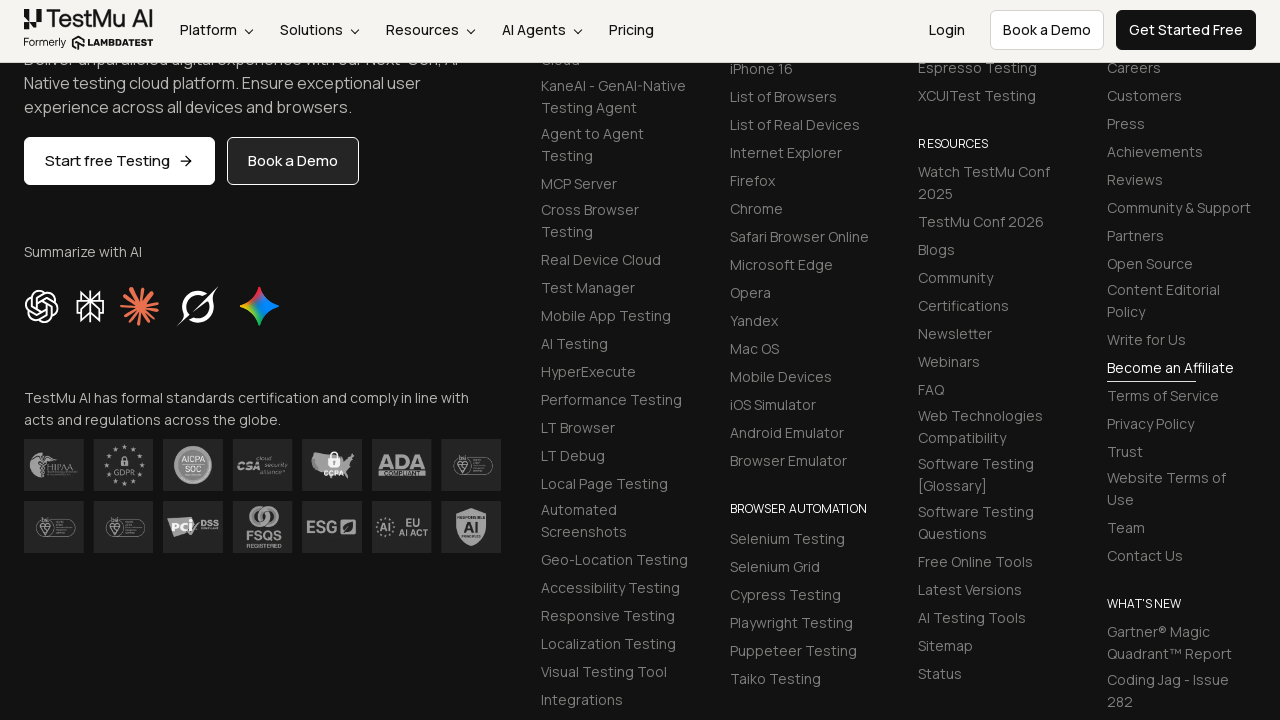